Tests scrolling functionality by scrolling down the page by a fixed pixel amount (1000 pixels).

Starting URL: http://selenium.dev/selenium/web/scrolling_tests/frame_with_nested_scrolling_frame_out_of_view.html

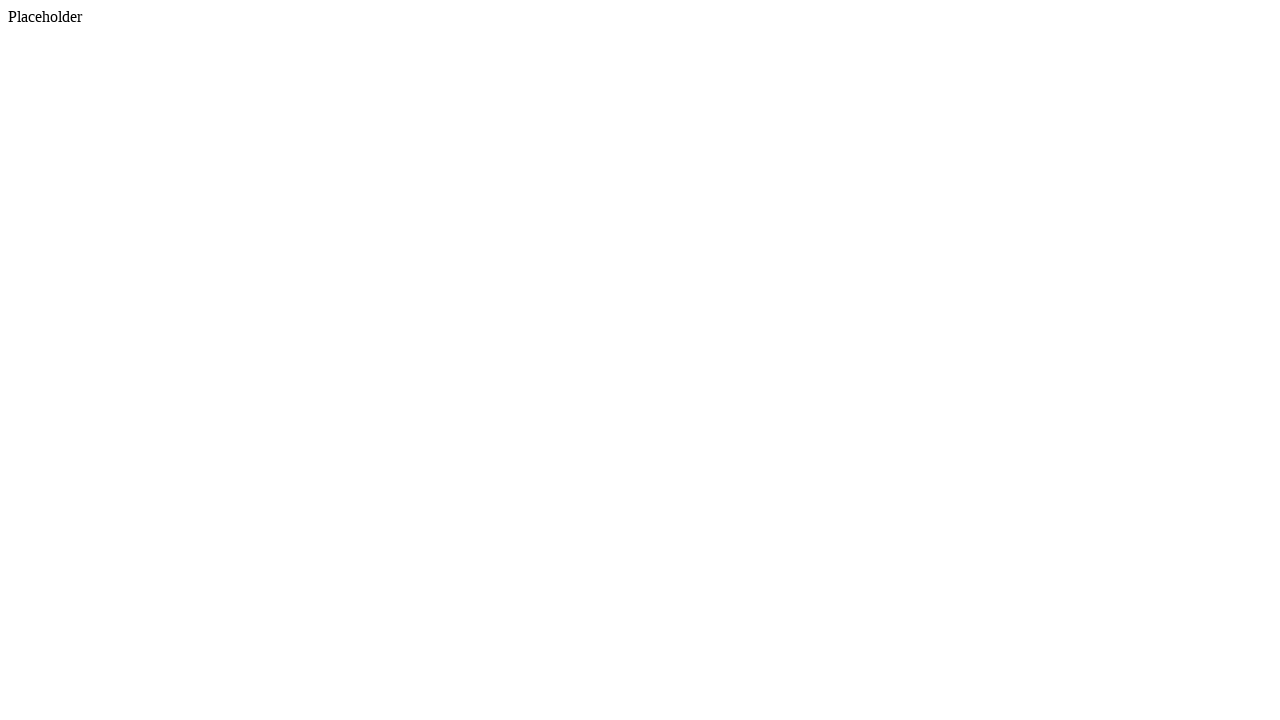

Waited 1000ms for page to load
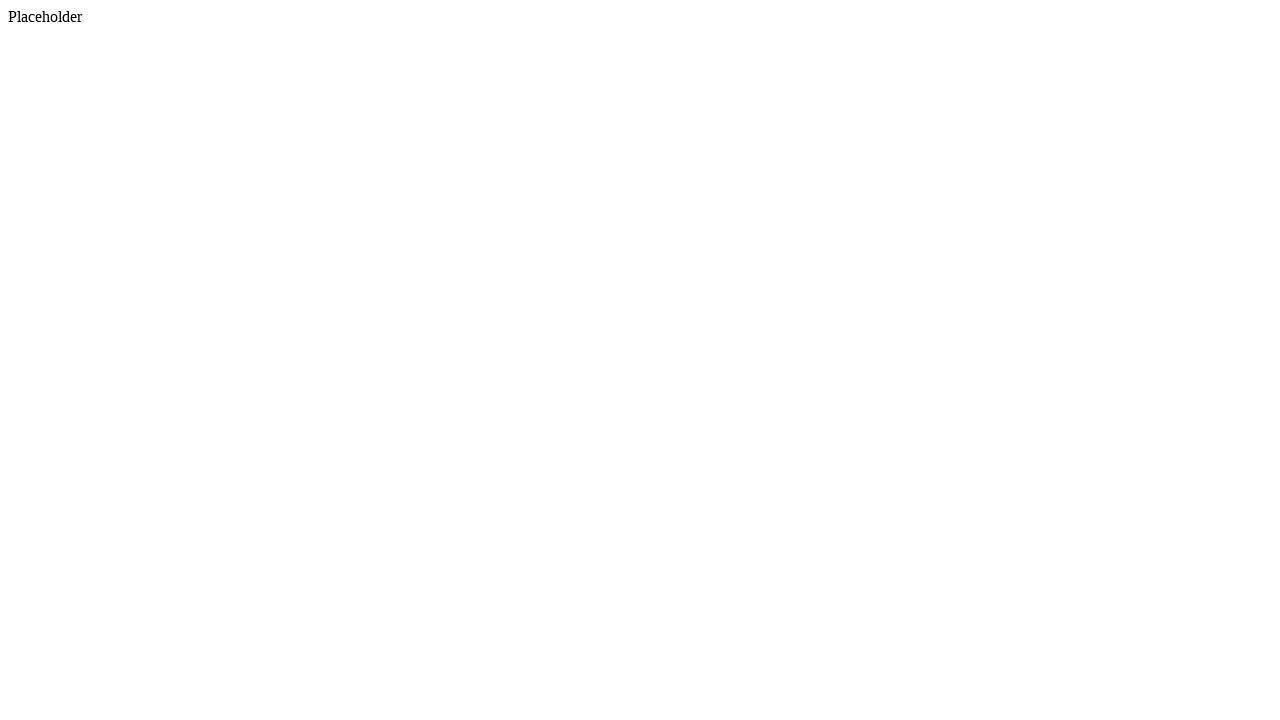

Scrolled down by 1000 pixels using mouse wheel
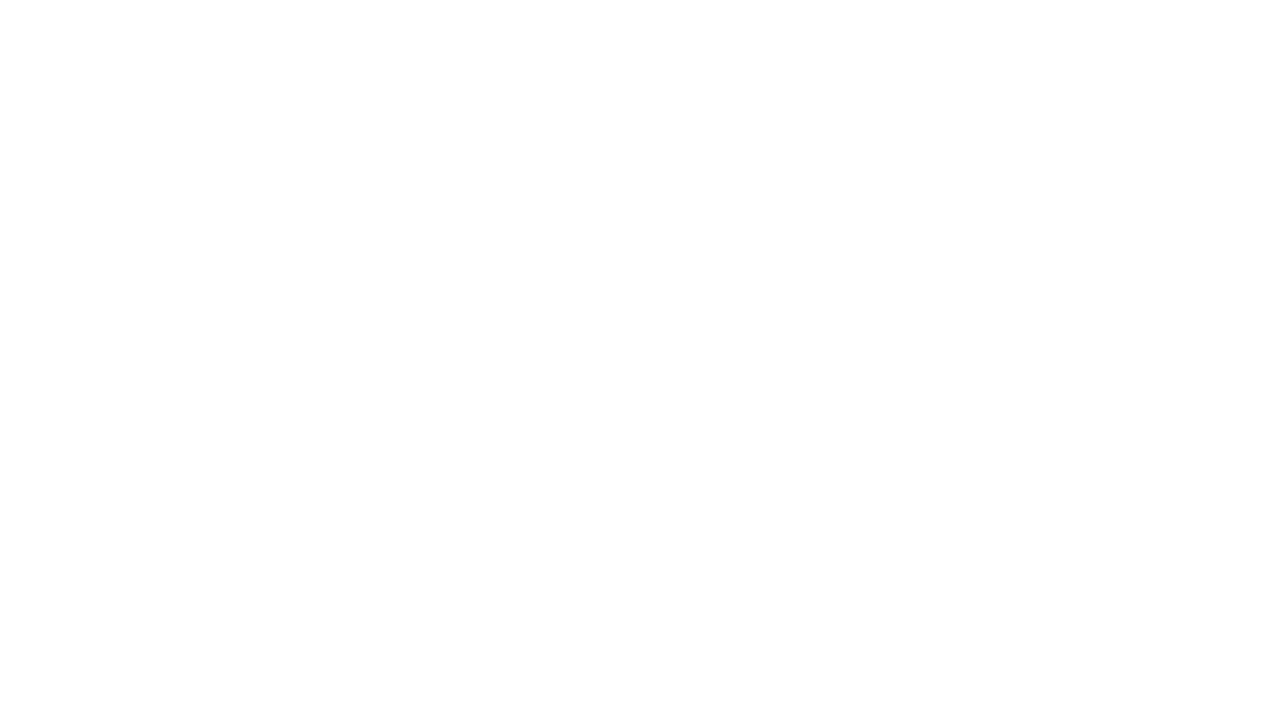

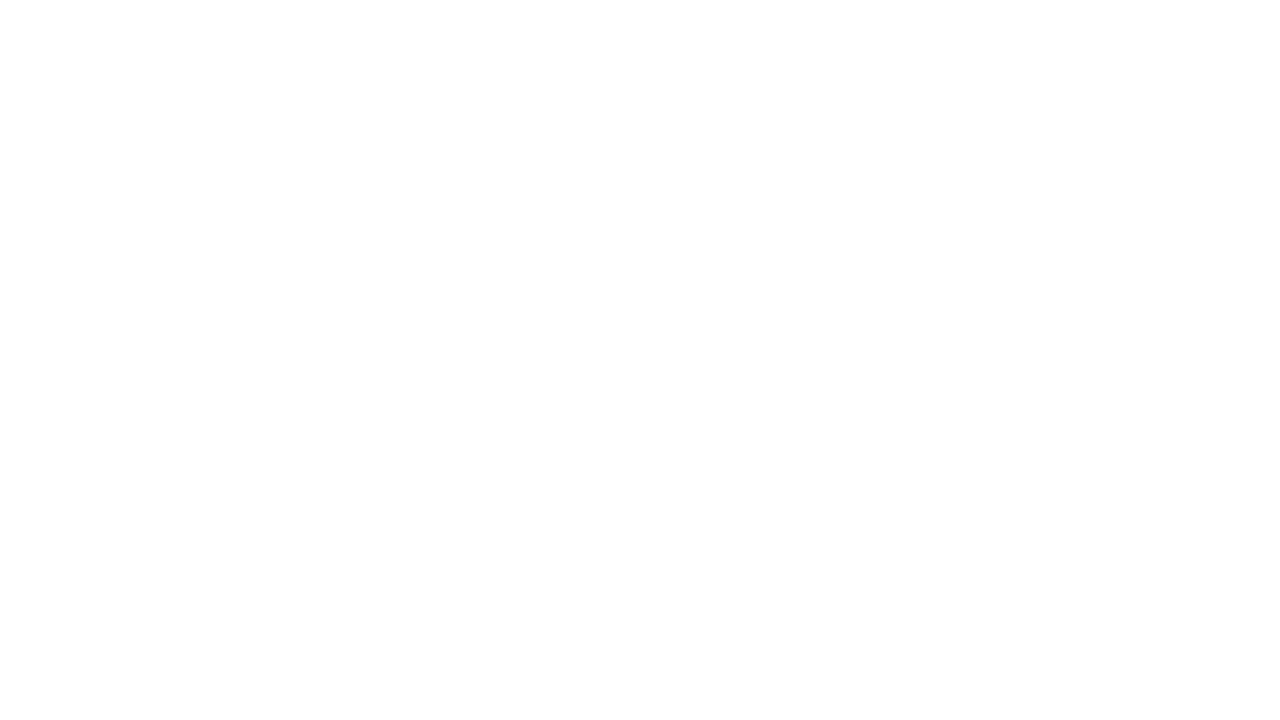